Tests dropdown combo tree functionality by clicking on the input box and selecting a specific choice from the dropdown options

Starting URL: https://www.jqueryscript.net/demo/Drop-Down-Combo-Tree/

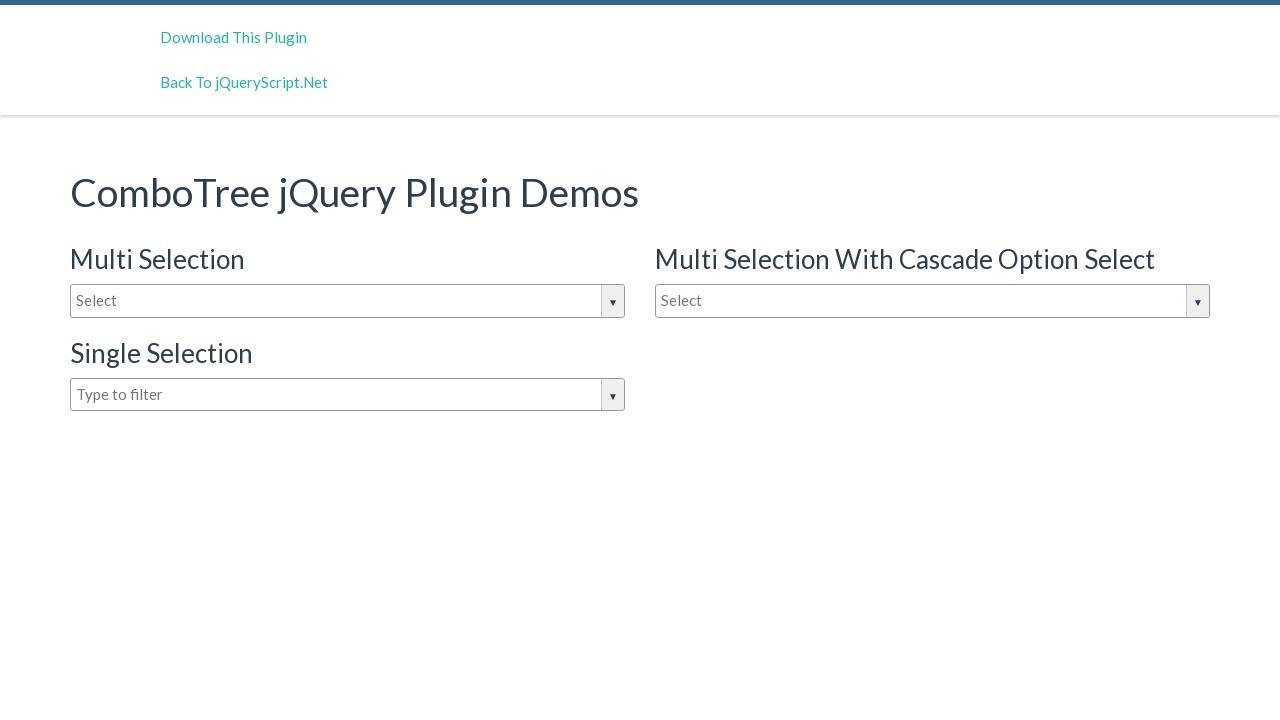

Clicked on the combo tree input box to open dropdown at (348, 301) on input#justAnInputBox
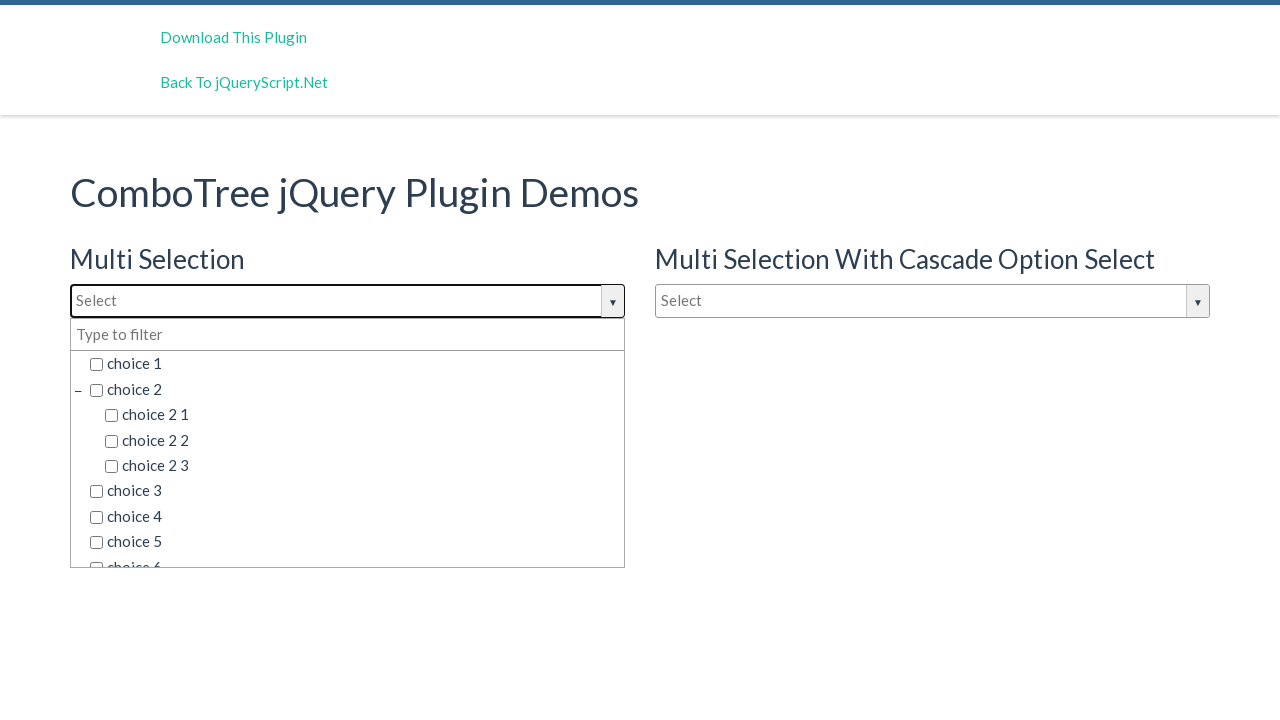

Dropdown options loaded and visible
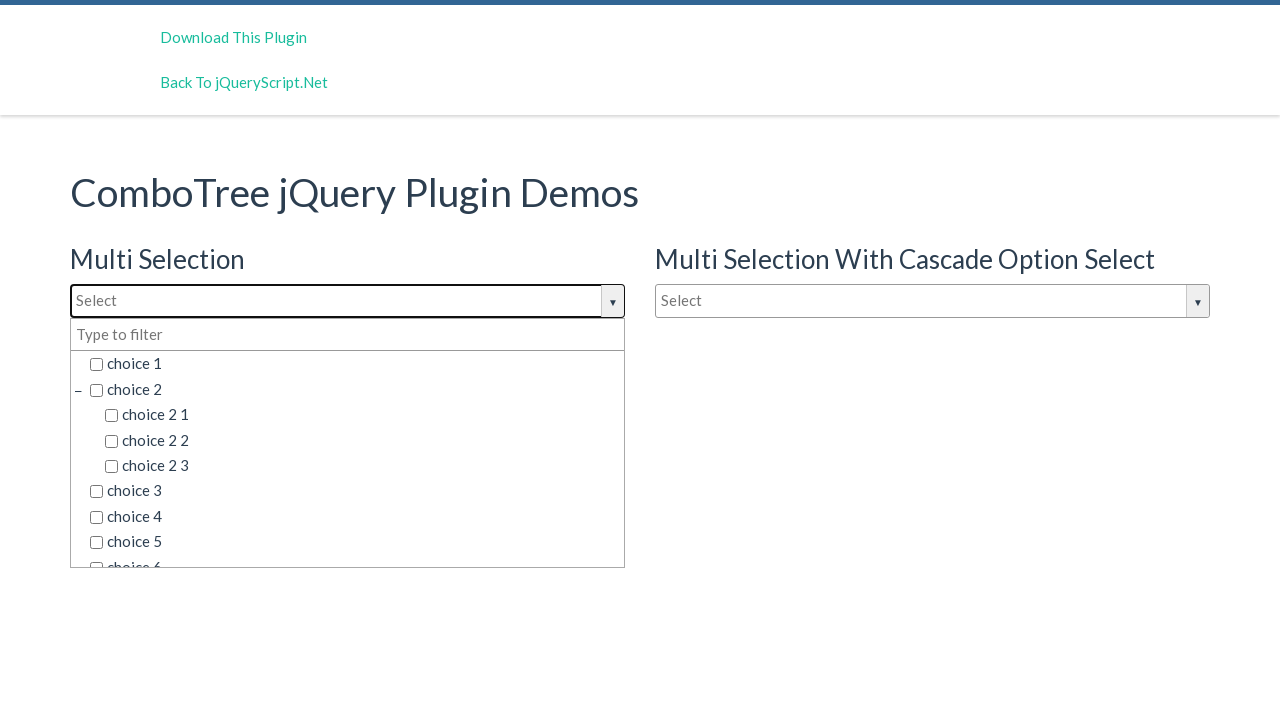

Located all dropdown choice elements
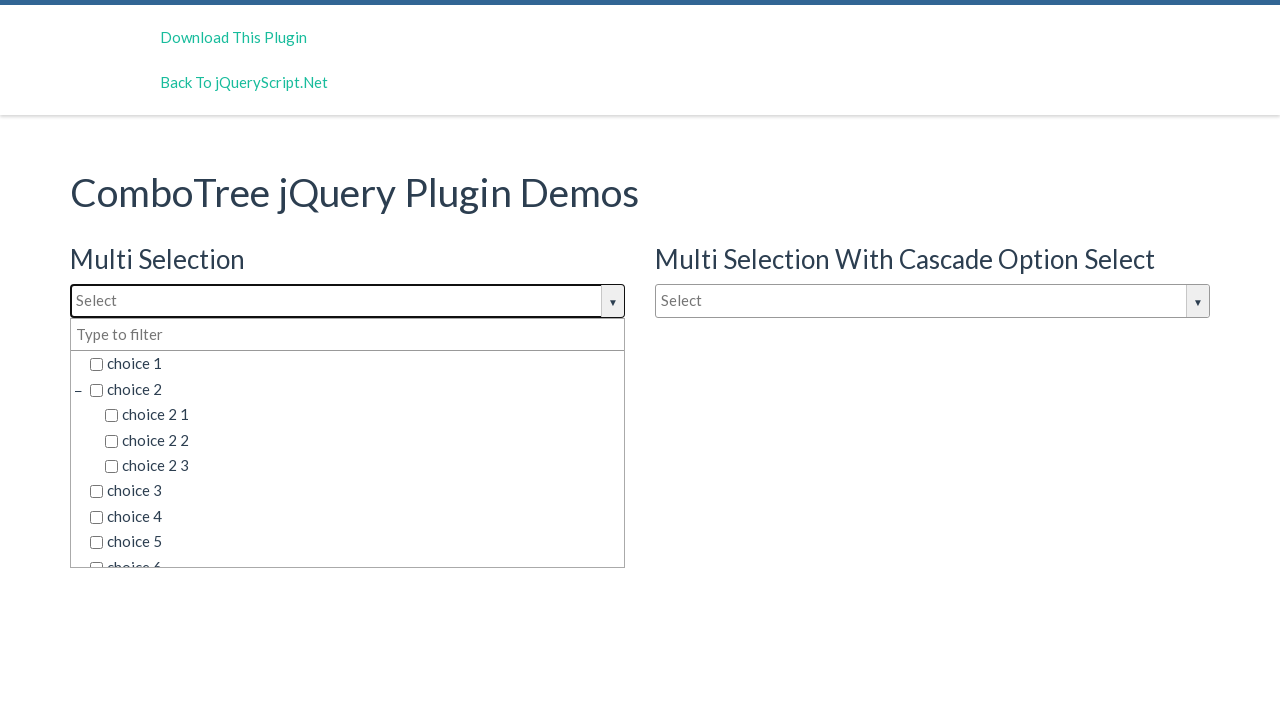

Selected 'choice 2 3' from dropdown options at (362, 466) on span.comboTreeItemTitle >> nth=4
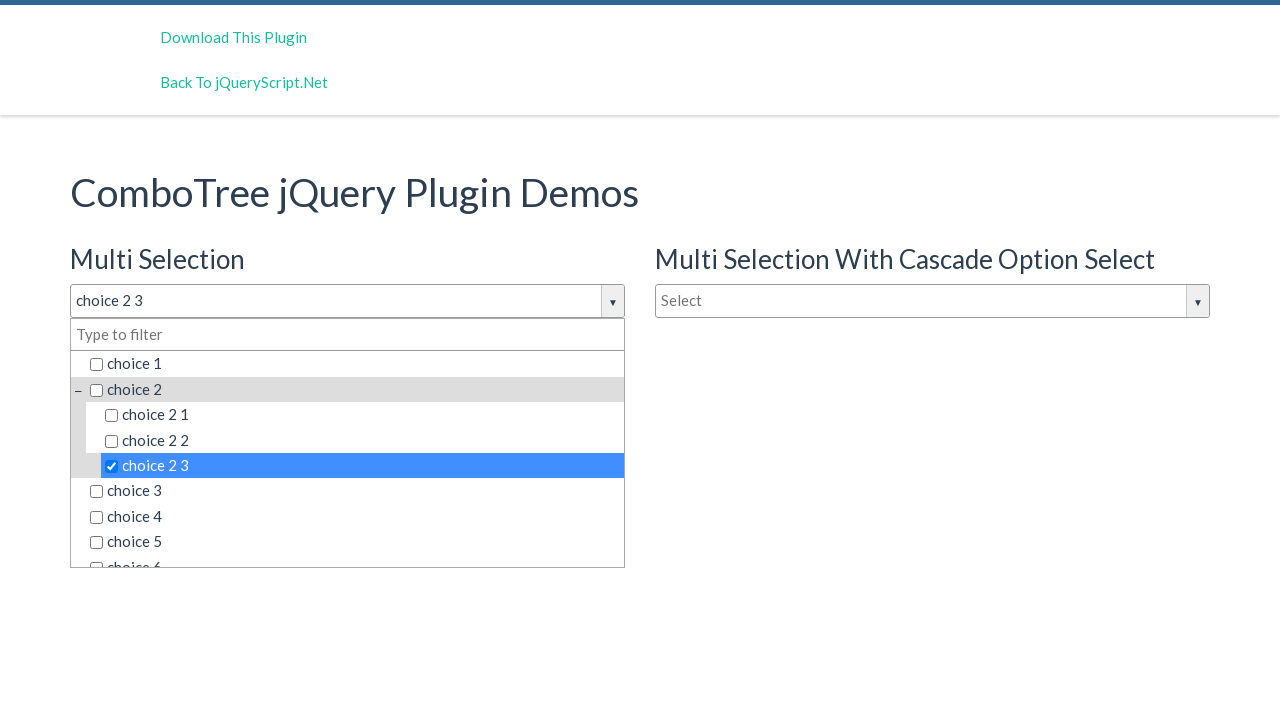

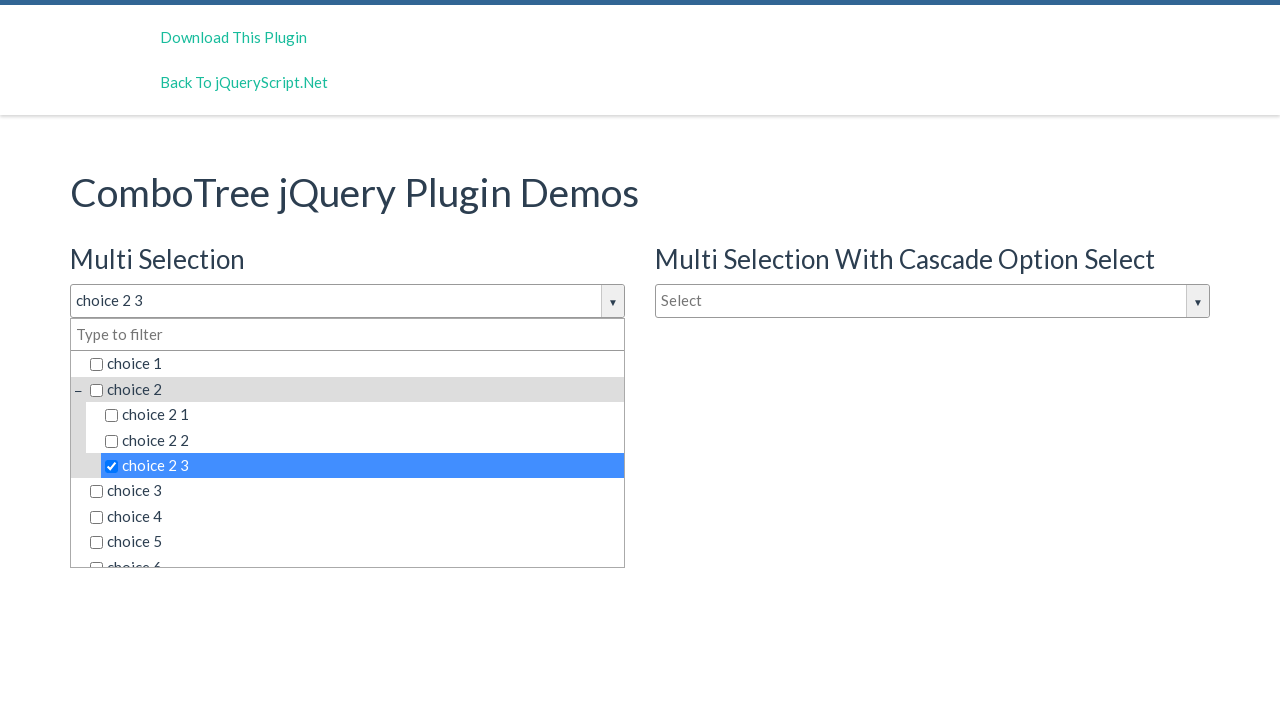